Tests a basic web form by entering text into a text field and clicking the submit button, then verifying a success message appears.

Starting URL: https://www.selenium.dev/selenium/web/web-form.html

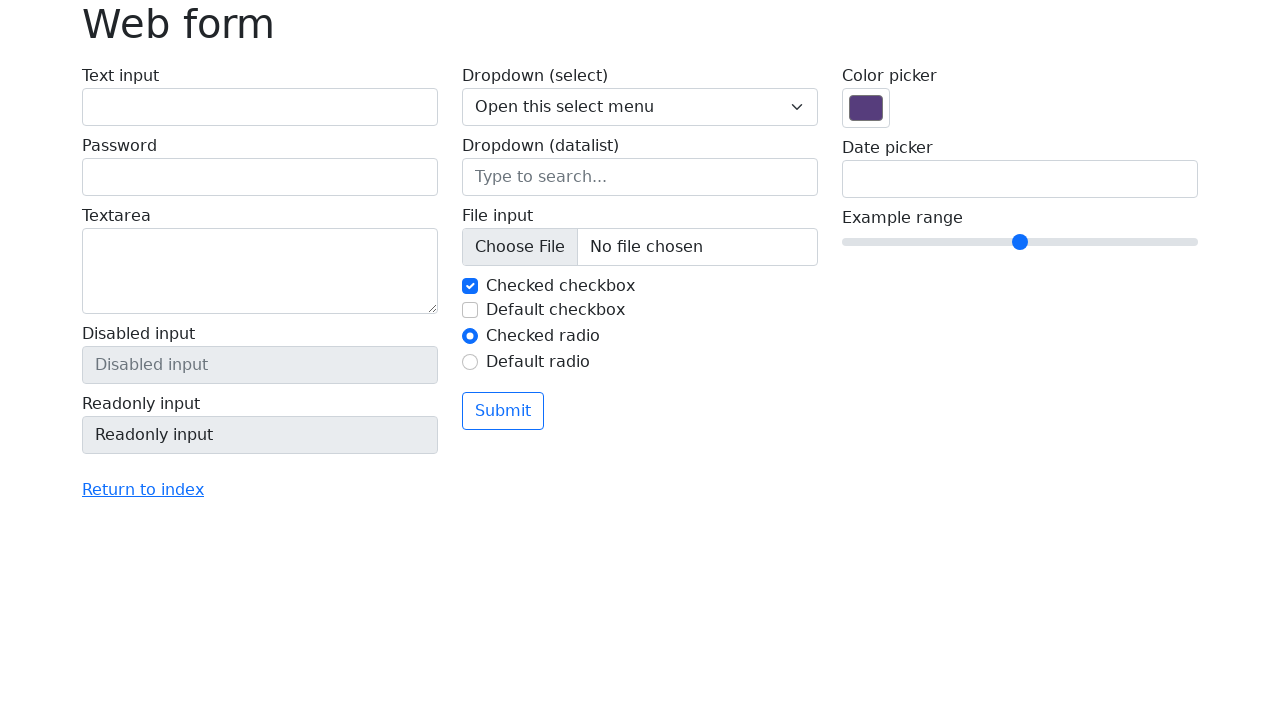

Filled text field with 'Selenium' on input[name='my-text']
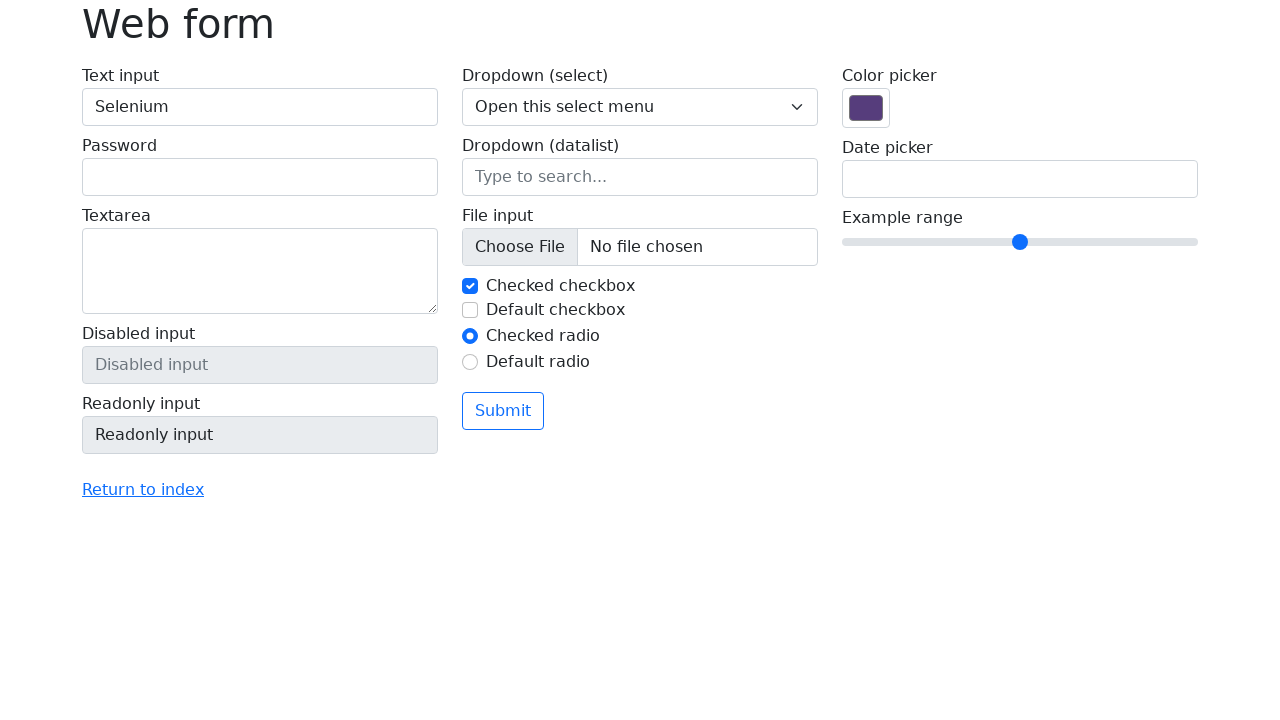

Clicked submit button at (503, 411) on button
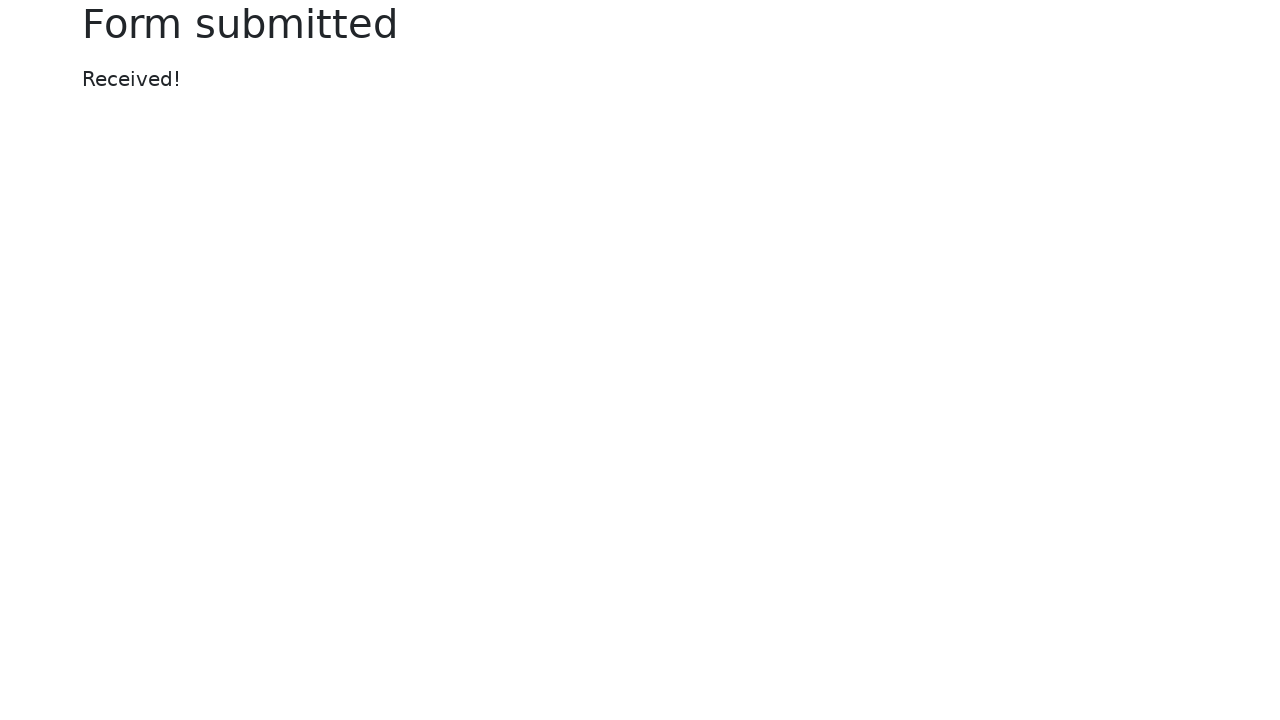

Success message element loaded
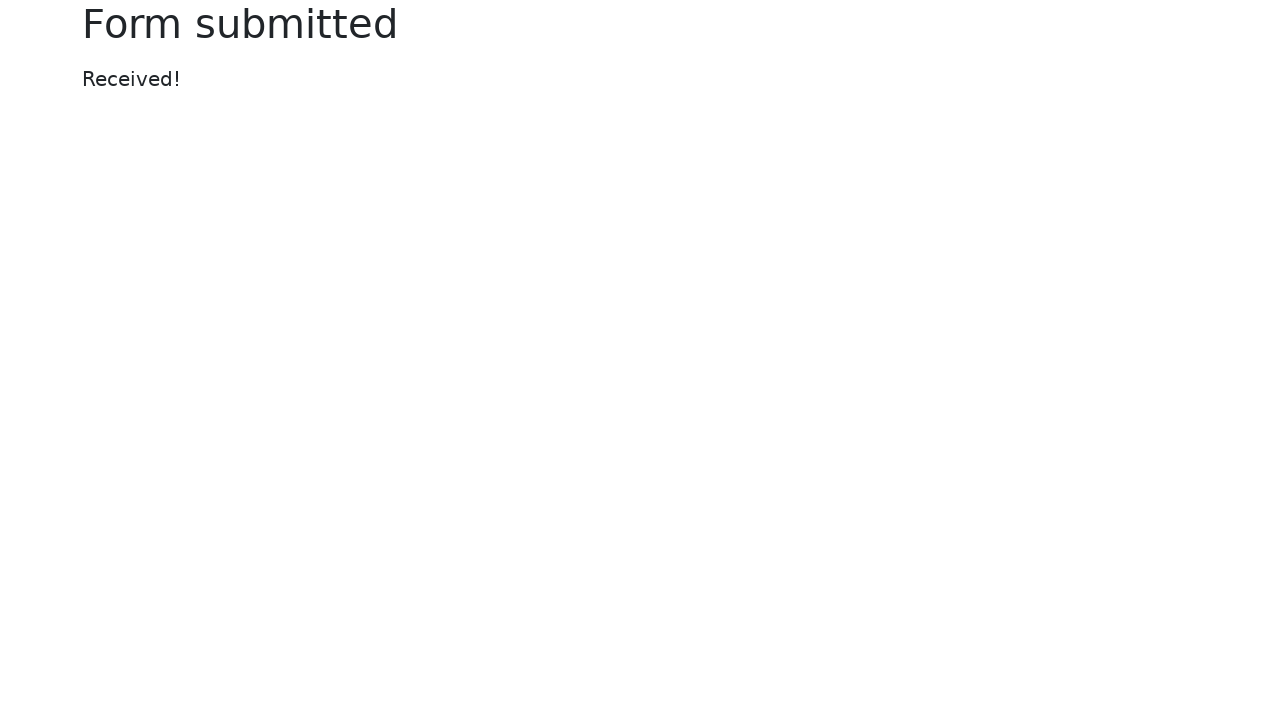

Located success message element
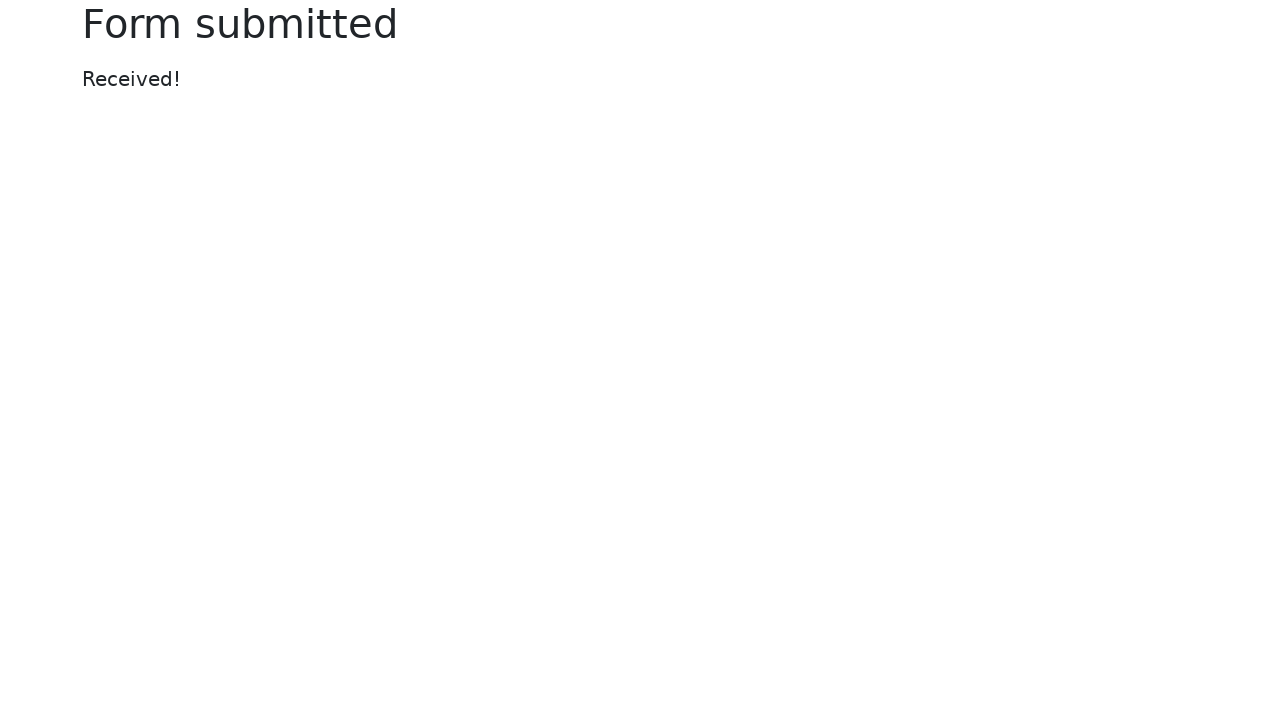

Verified success message displays 'Received!'
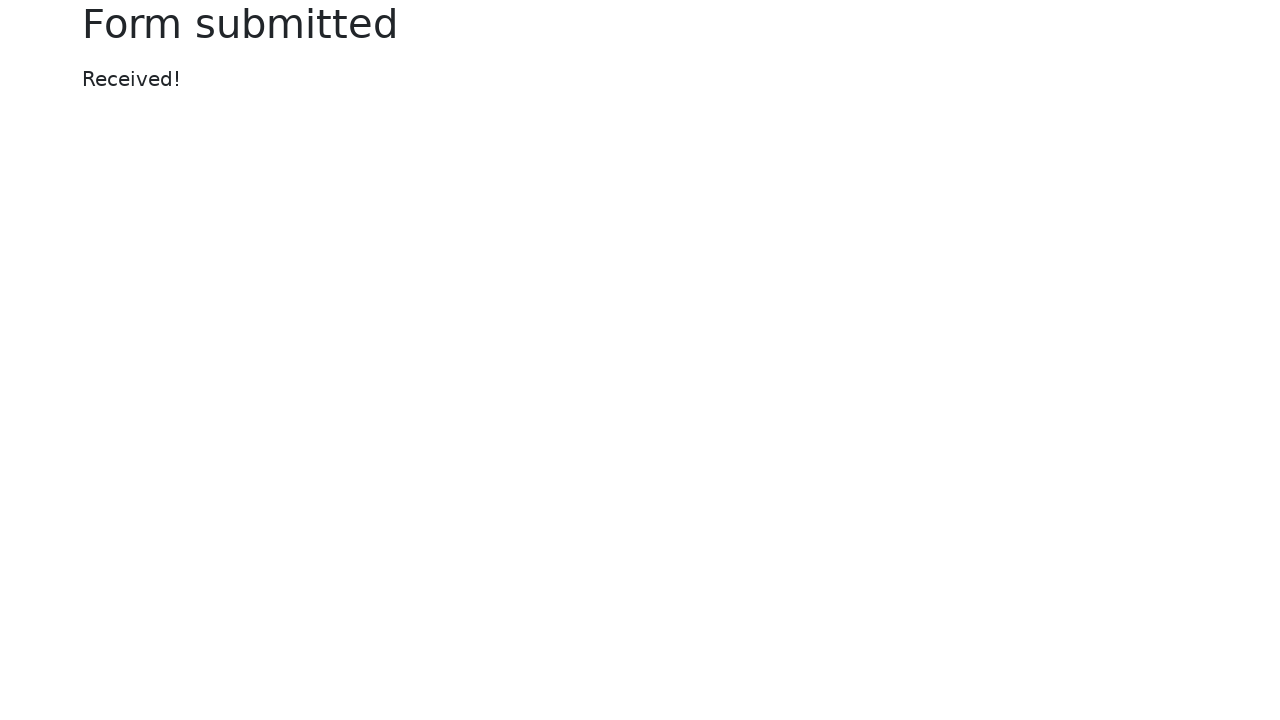

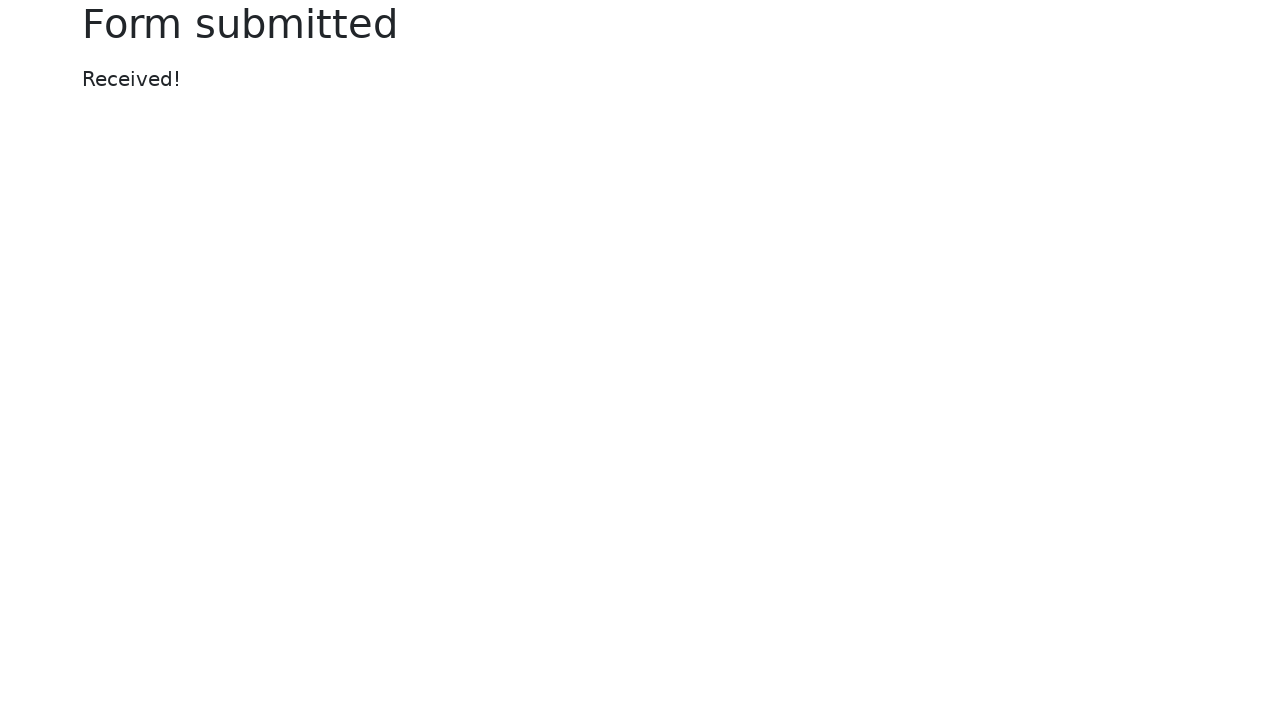